Tests the virtual sports results page by clicking the results button and verifying that match results are displayed with team names visible.

Starting URL: https://vgpclive-vs001.akamaized.net/virtualsport/stable/dist/entryPoints/vwmfTSUOF.html?product=vwmf1&sport=vwmf&client_id=3586&language=br

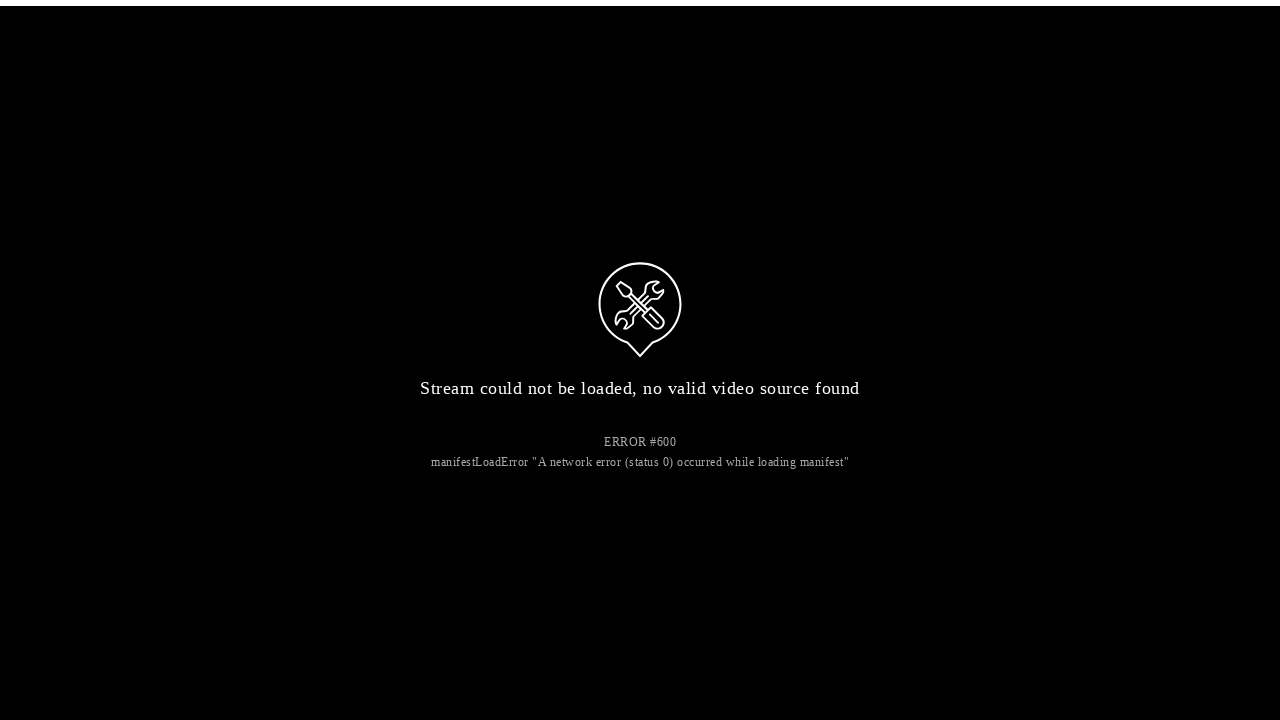

Results page button selector appeared within timeout
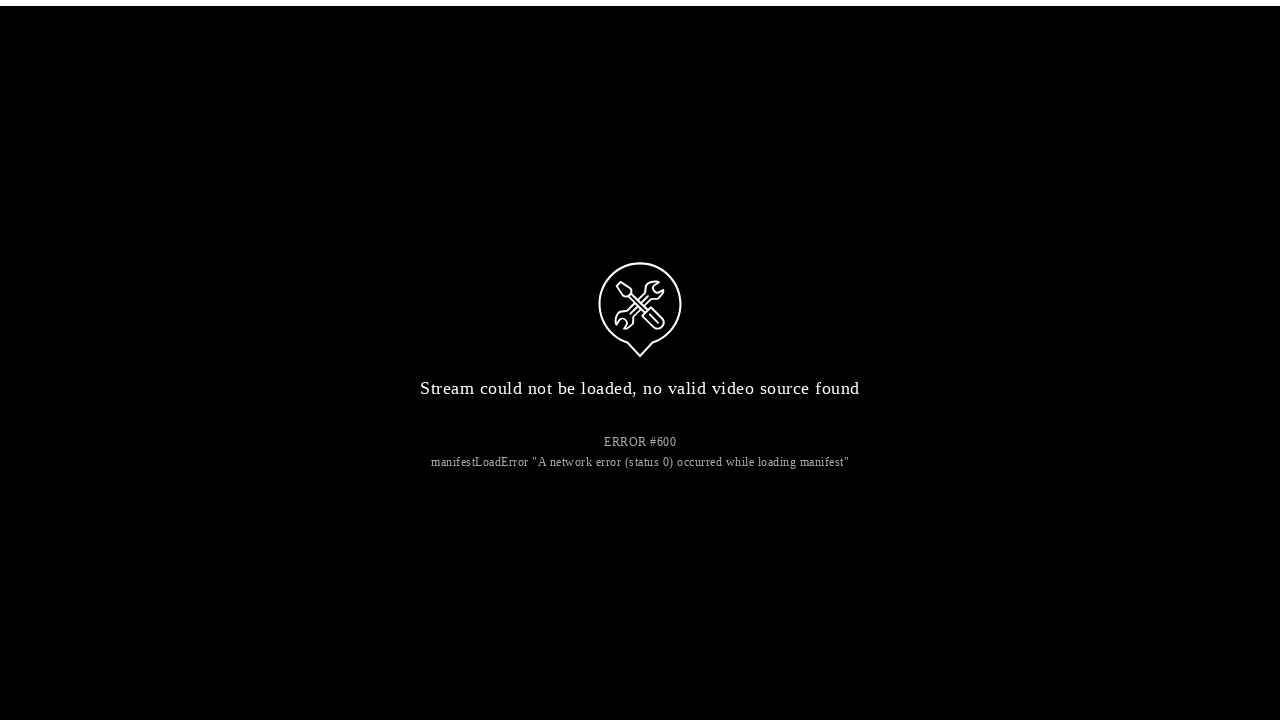

Clicked results page button at (1260, 703) on div > button.results-page-button
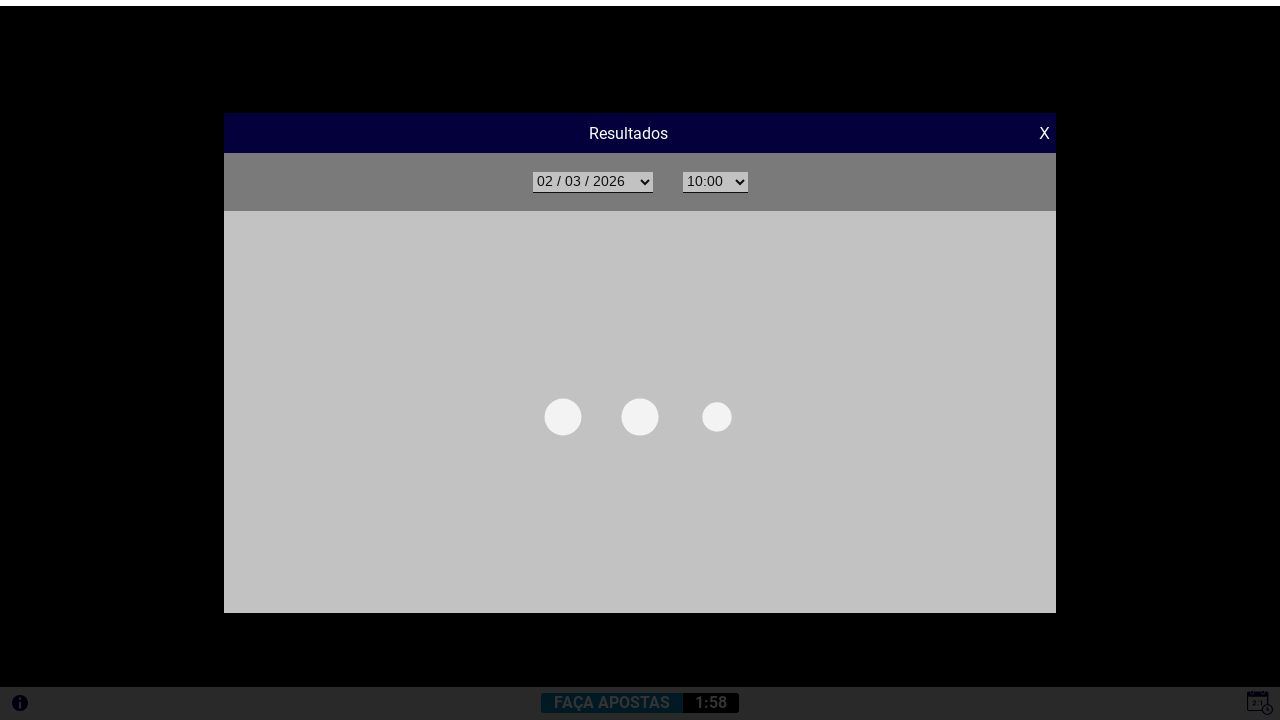

Match results loaded with home team name visible
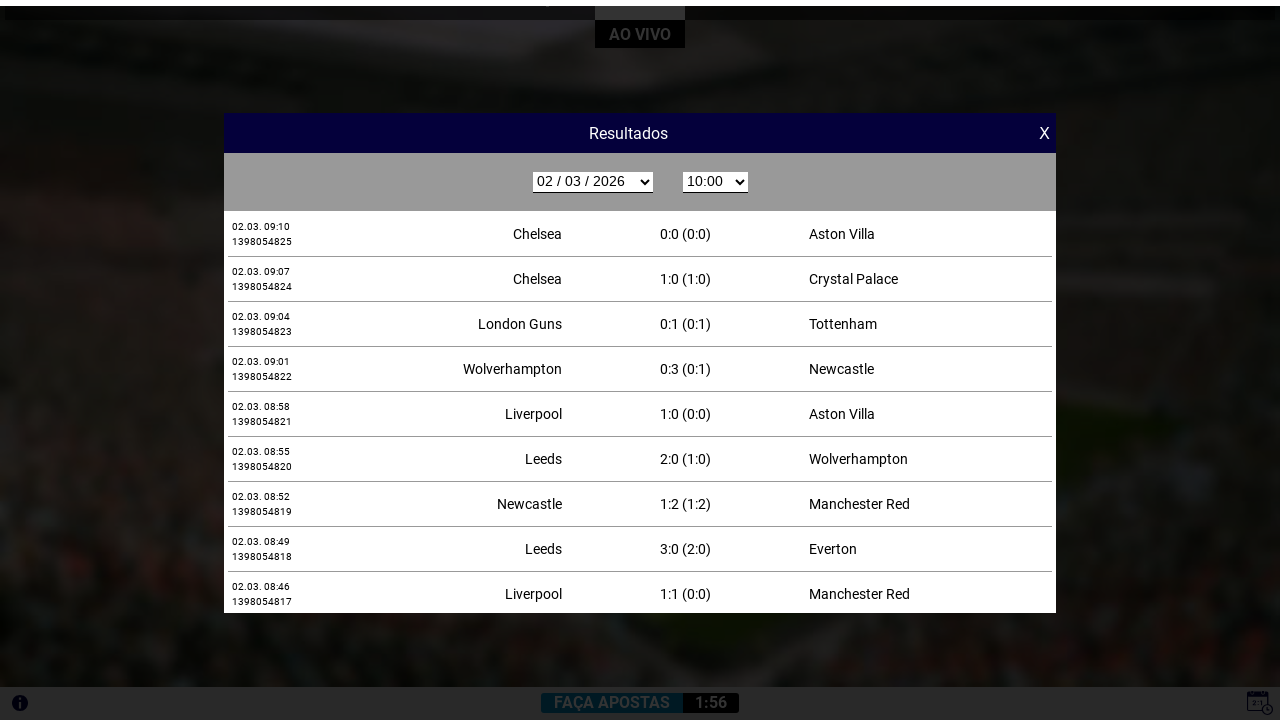

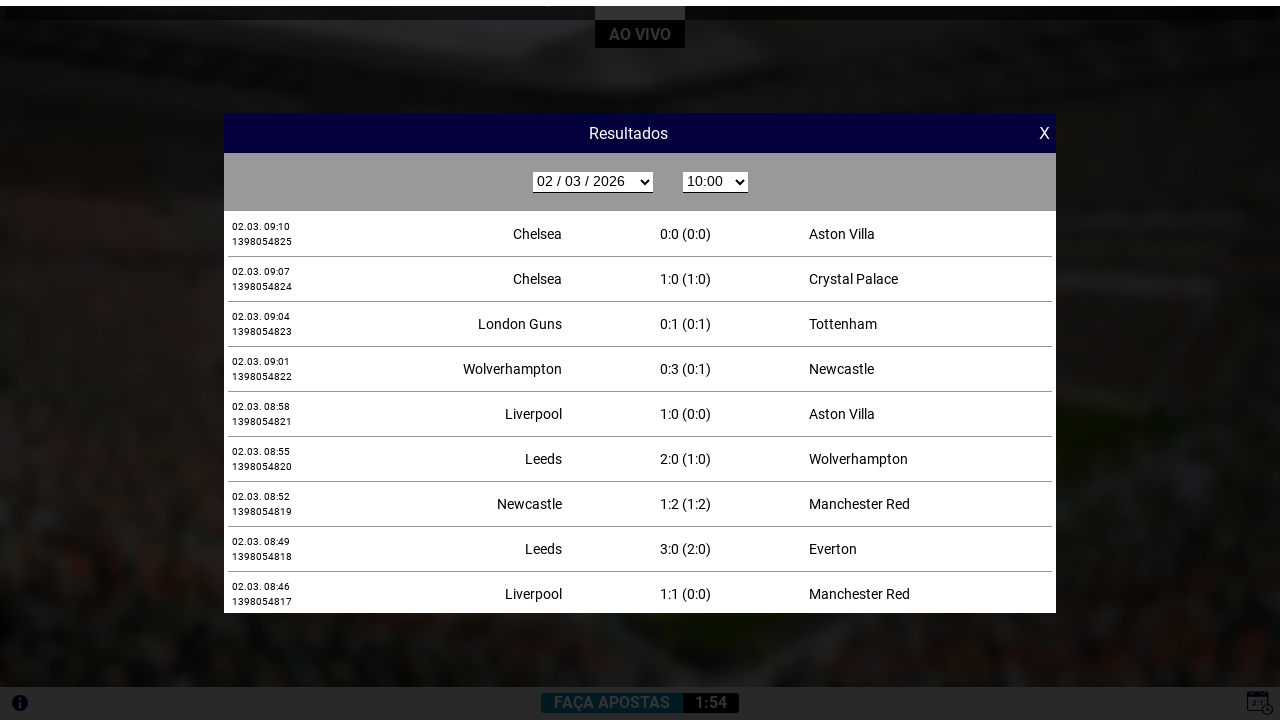